Tests that clicking the "Forgot password" link on the authorization page navigates to the password recovery page

Starting URL: https://b2c.passport.rt.ru

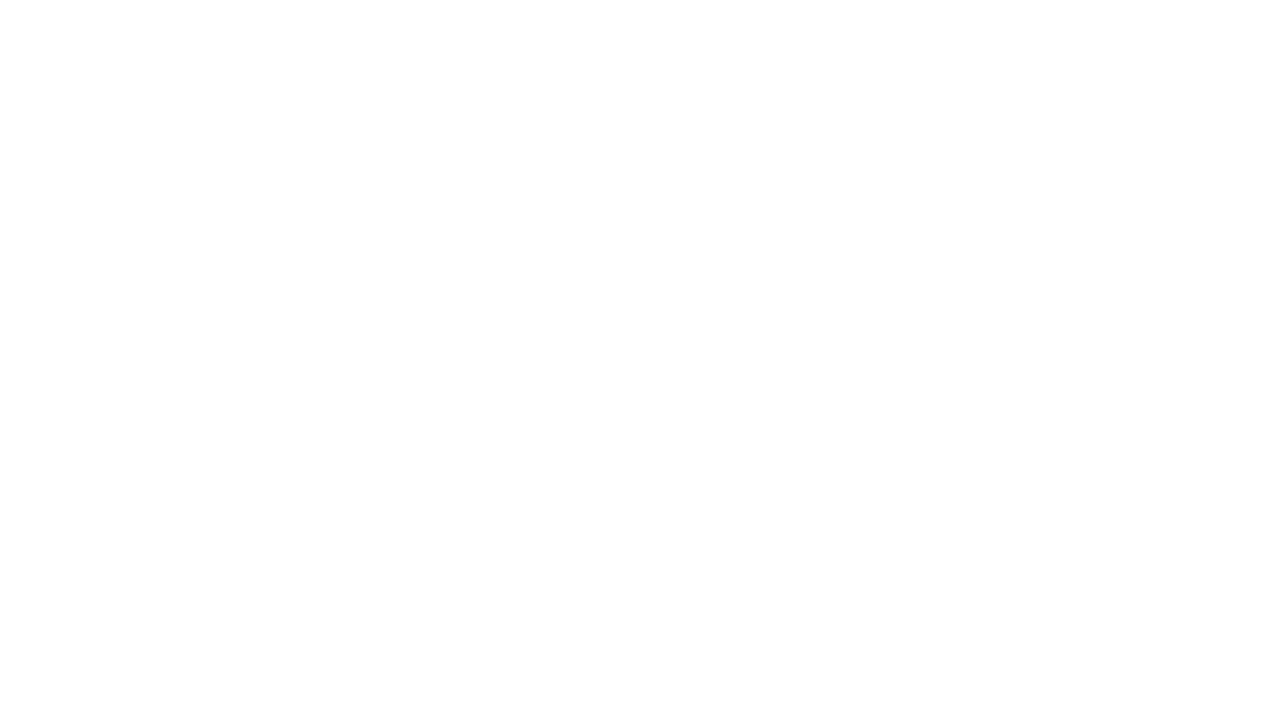

Waited for page to load (networkidle state)
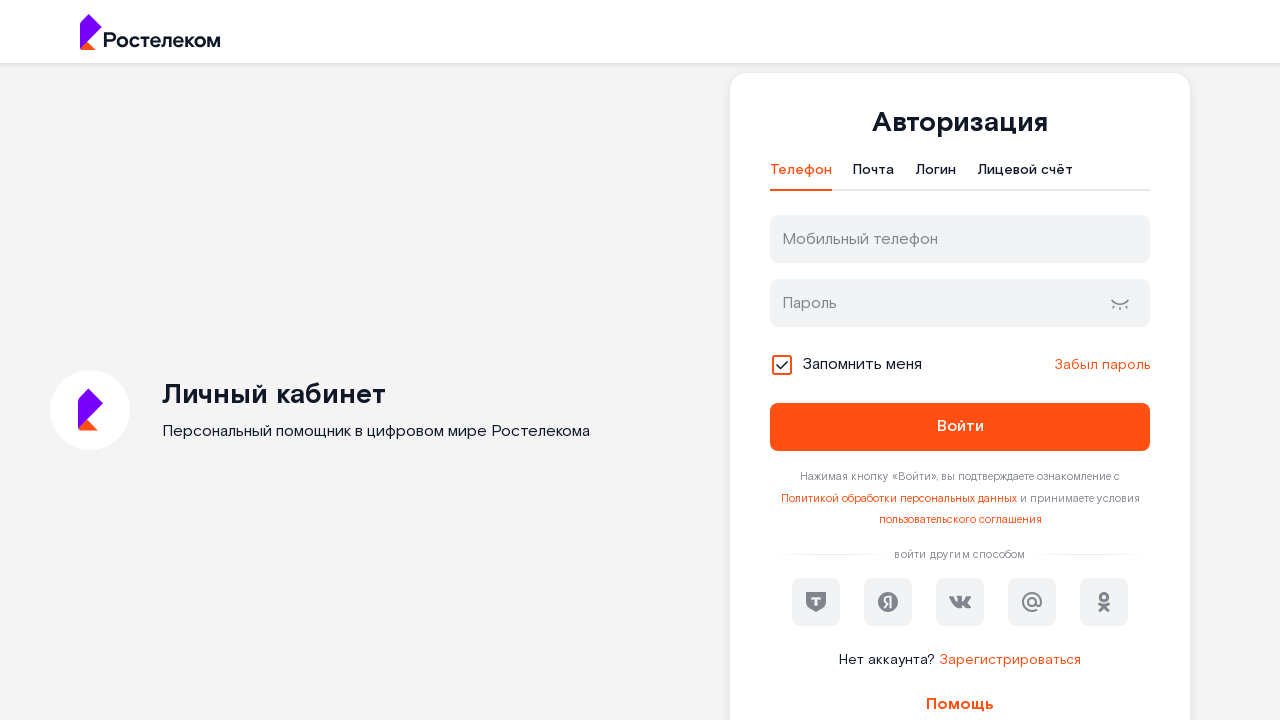

Clicked 'Забыл пароль' (Forgot password) link on authorization page at (1102, 365) on text=Забыл пароль
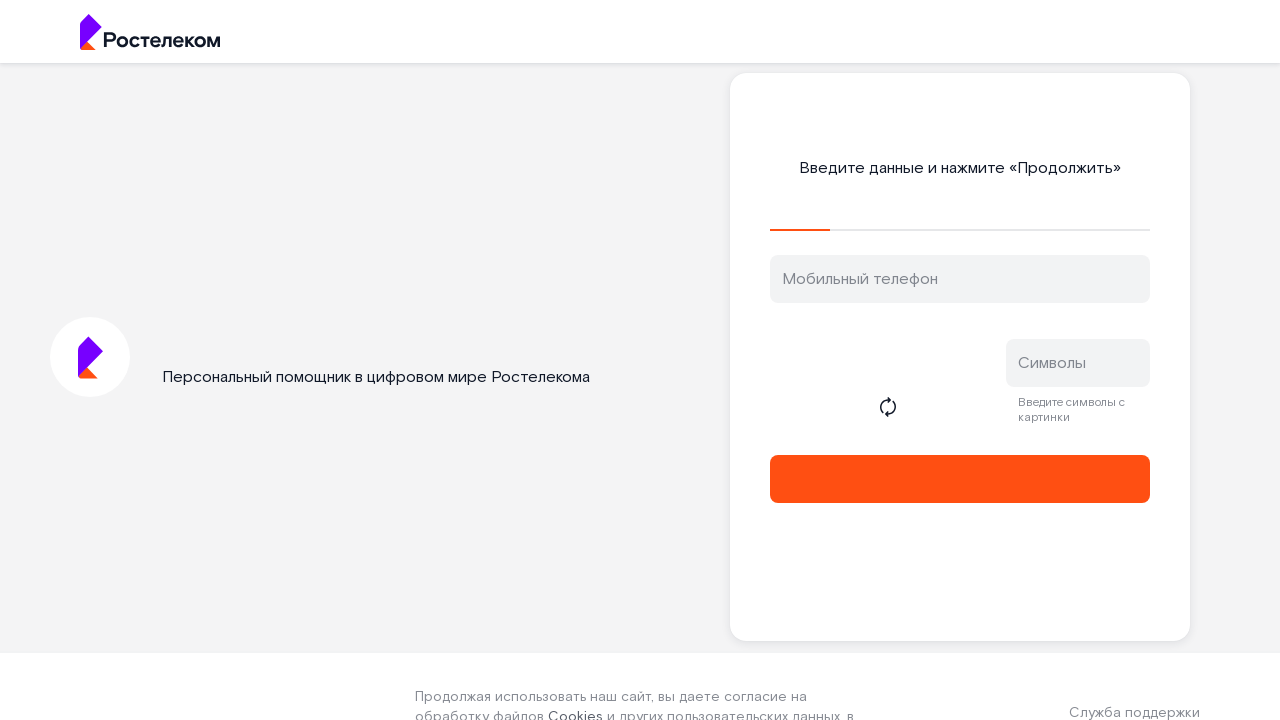

Password recovery page loaded with 'Восстановление пароля' header
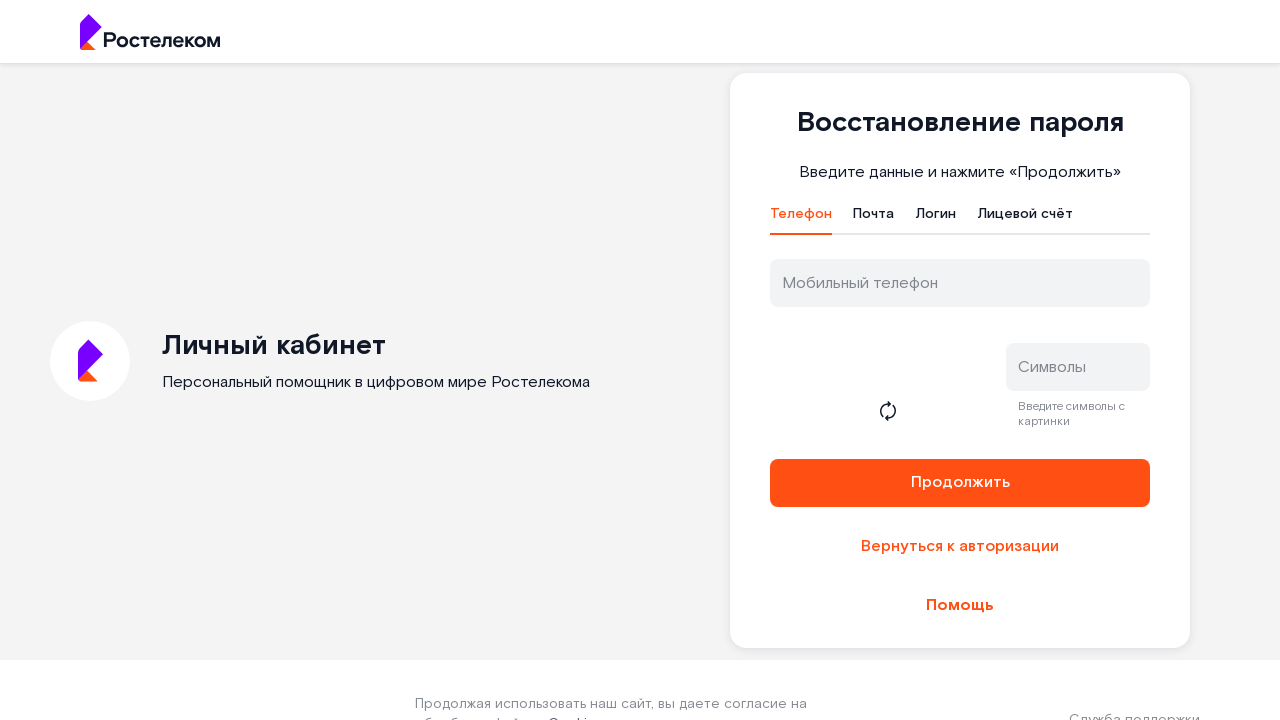

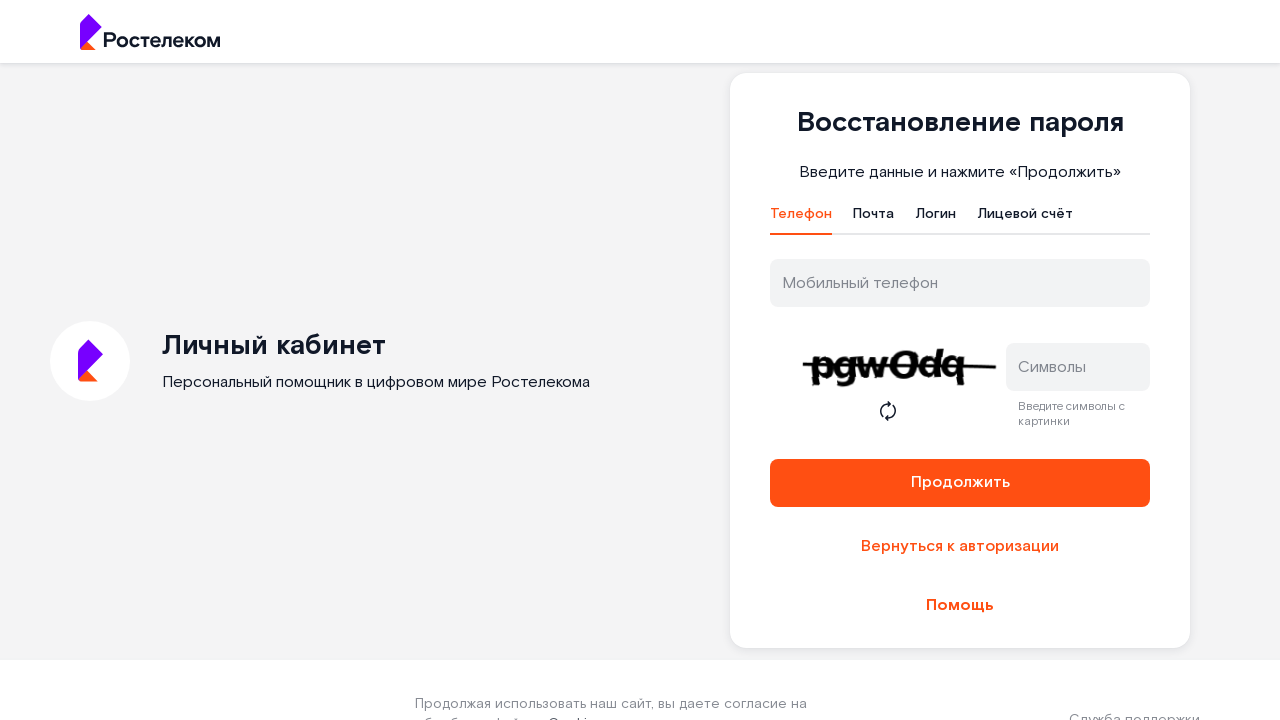